Navigates to MundoMac website and analyzes image elements to count those with and without alt text

Starting URL: https://mundomac.com

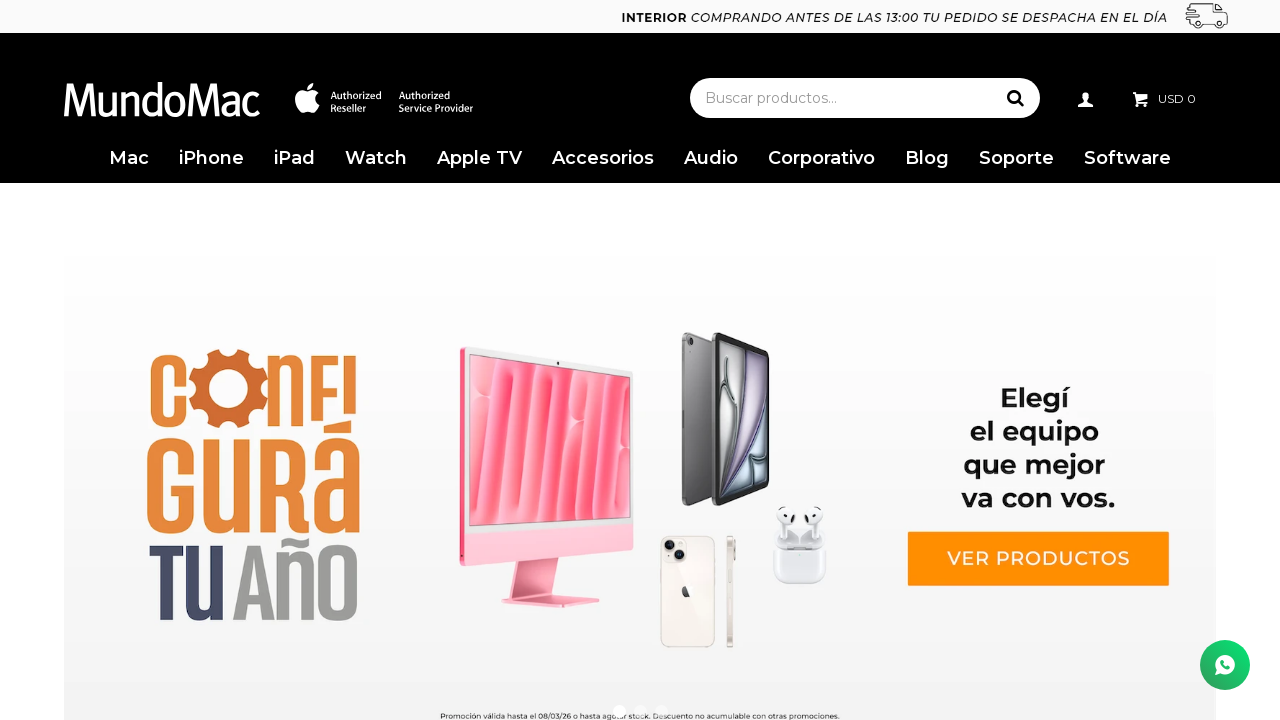

Waited for page to load (domcontentloaded)
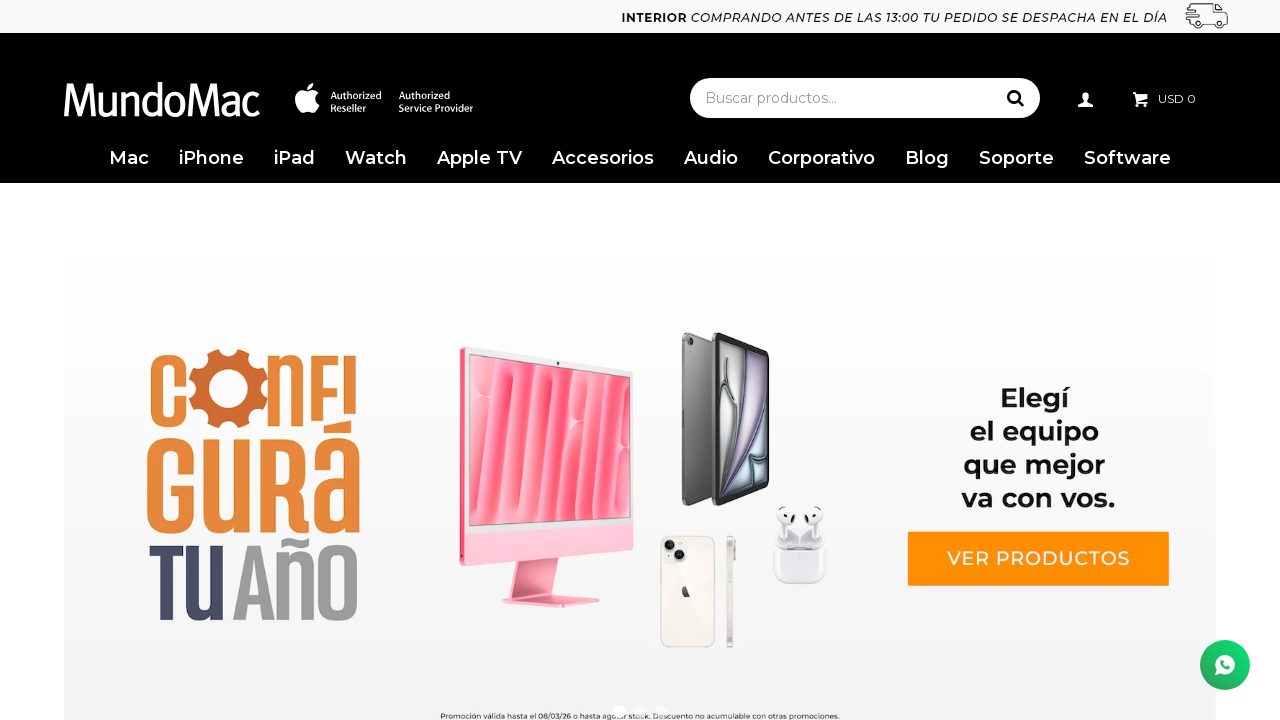

Found 65 image elements on the page
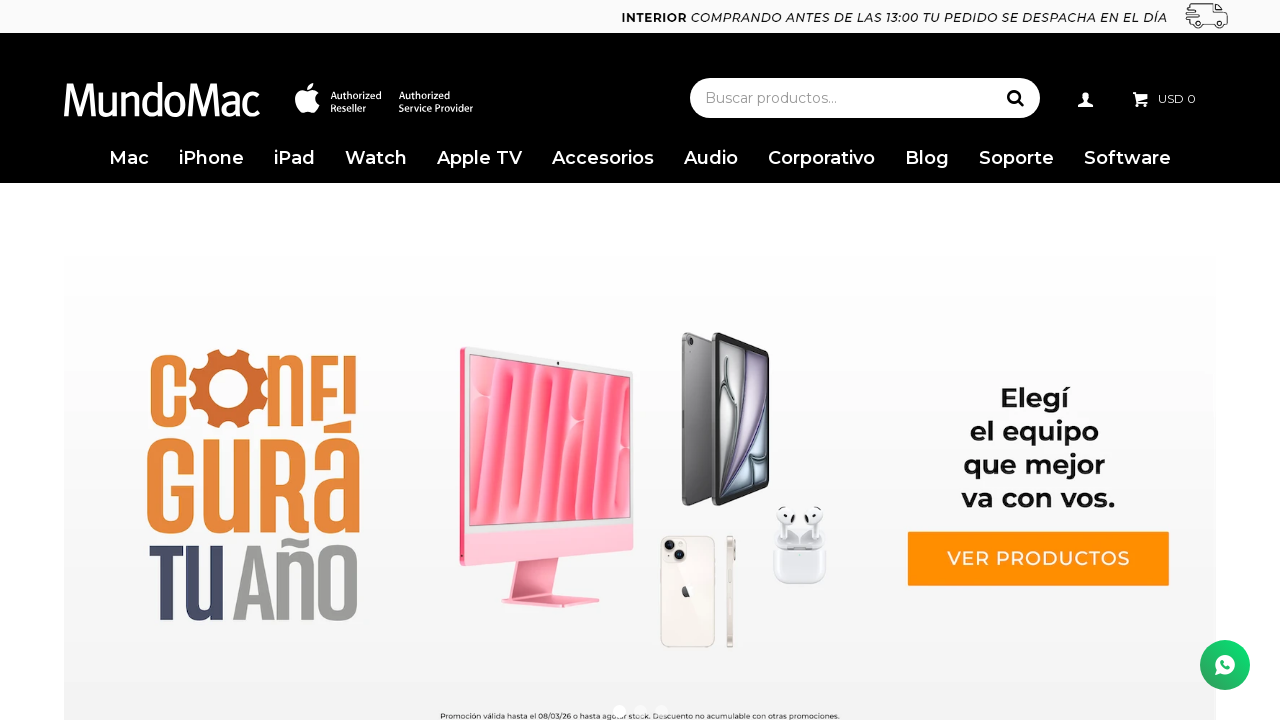

Asserted that image list is not empty
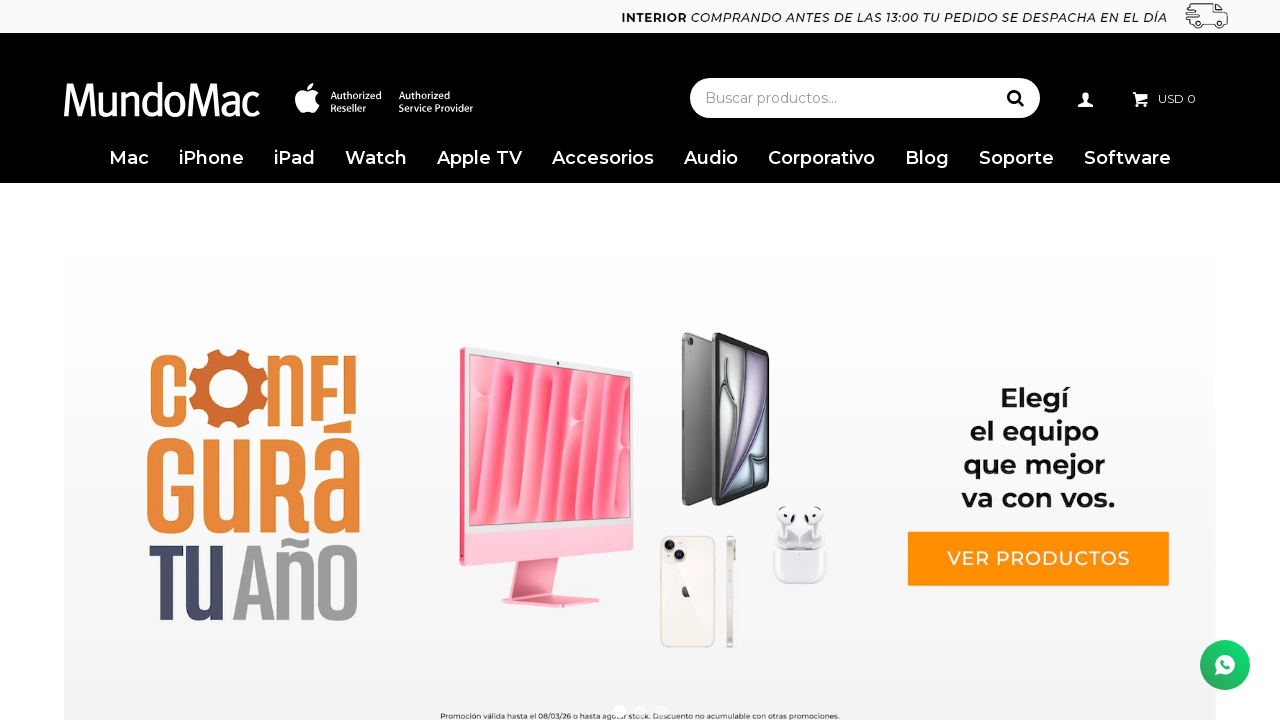

Analyzed all images: 54 with alt text, 11 without alt text
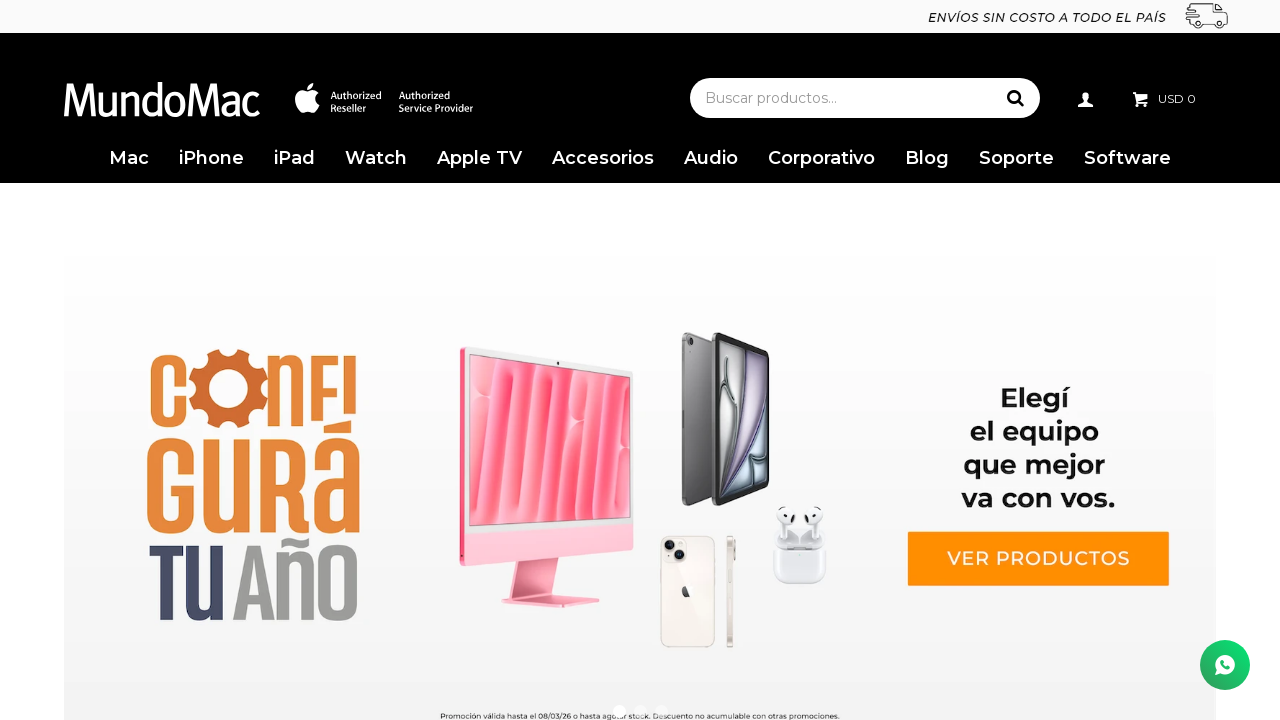

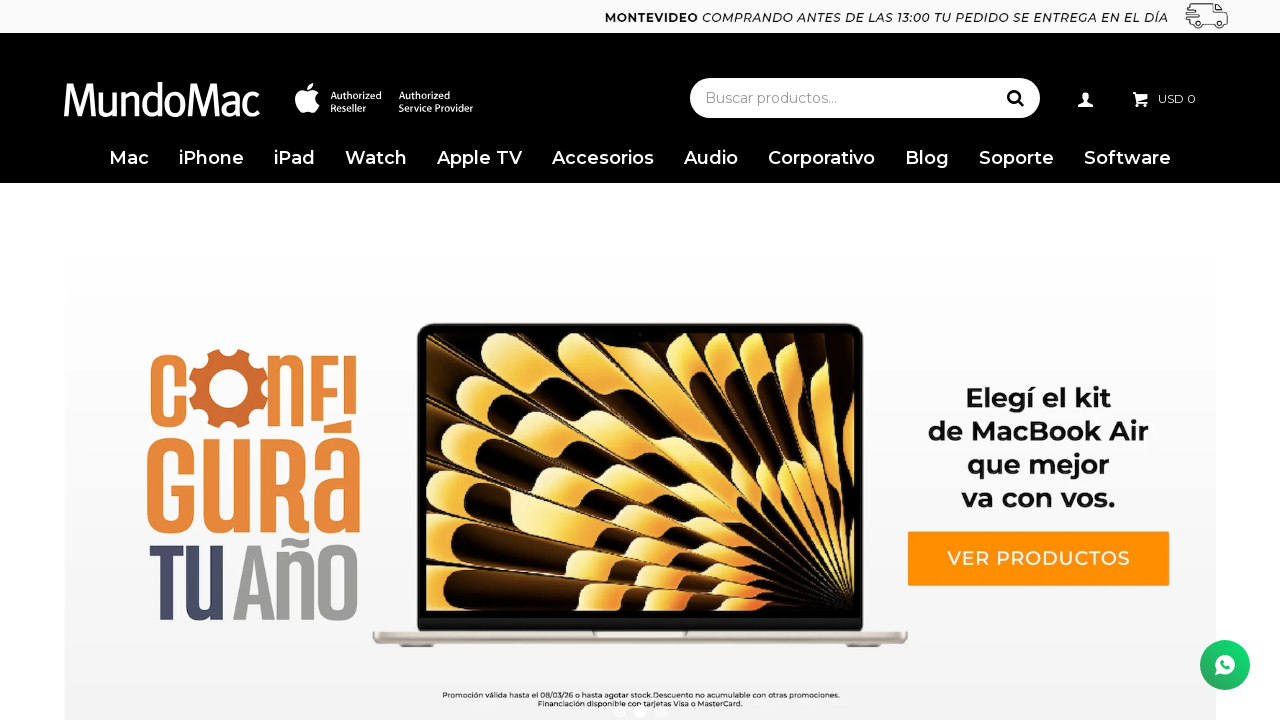